Navigates to CaptivaSOFT website and verifies that the "GET AN ESTIMATE" navigation tab is present with correct text

Starting URL: https://captivasoft.net

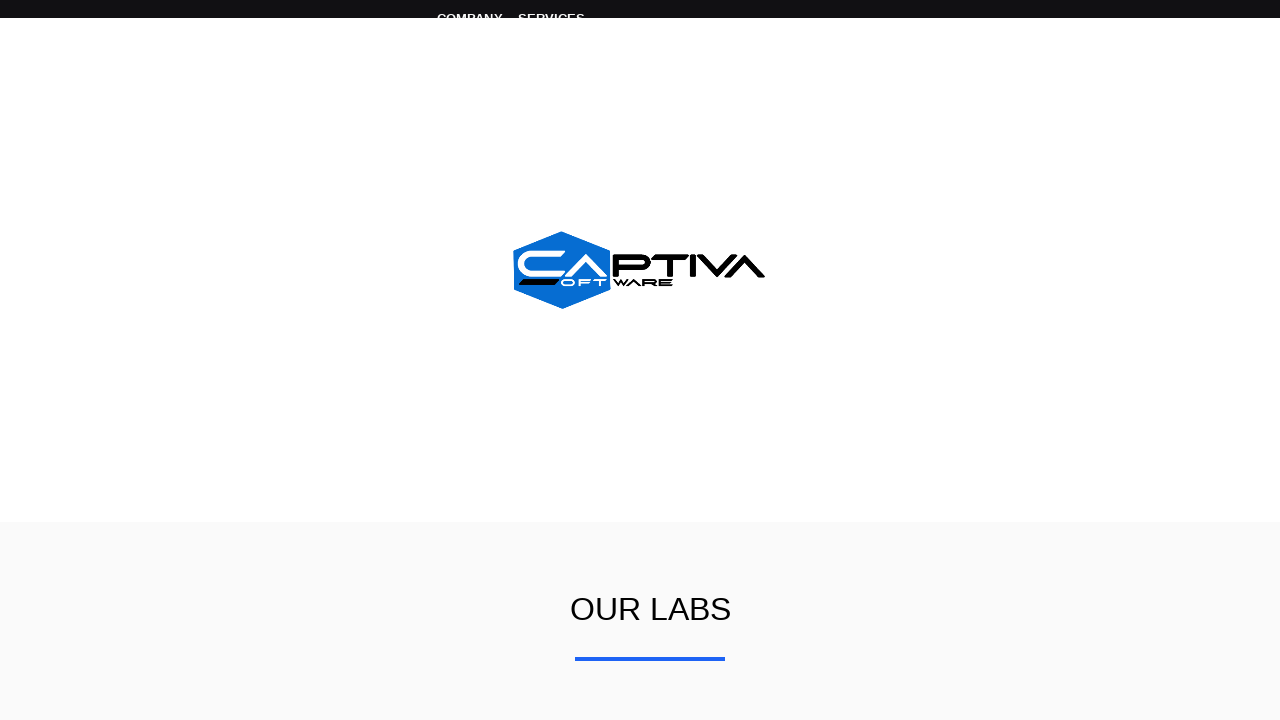

Navigated to CaptivaSOFT website at https://captivasoft.net
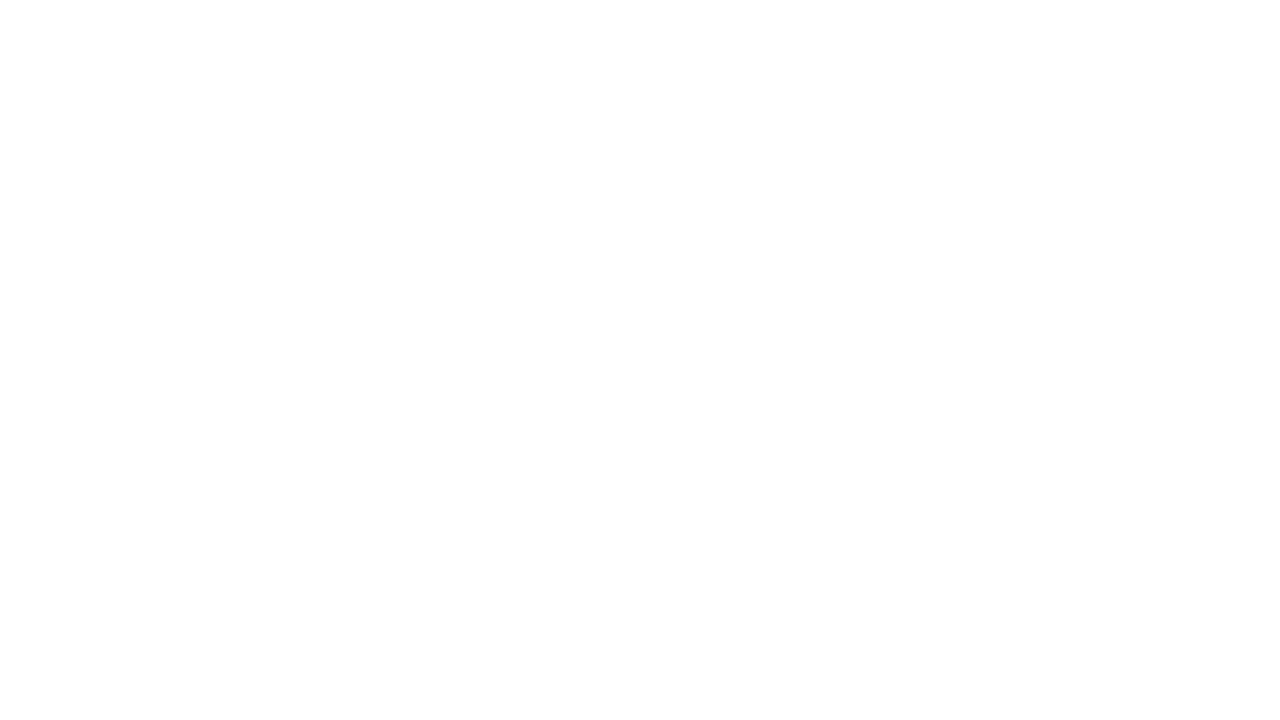

Verified 'GET AN ESTIMATE' navigation tab is present with correct text
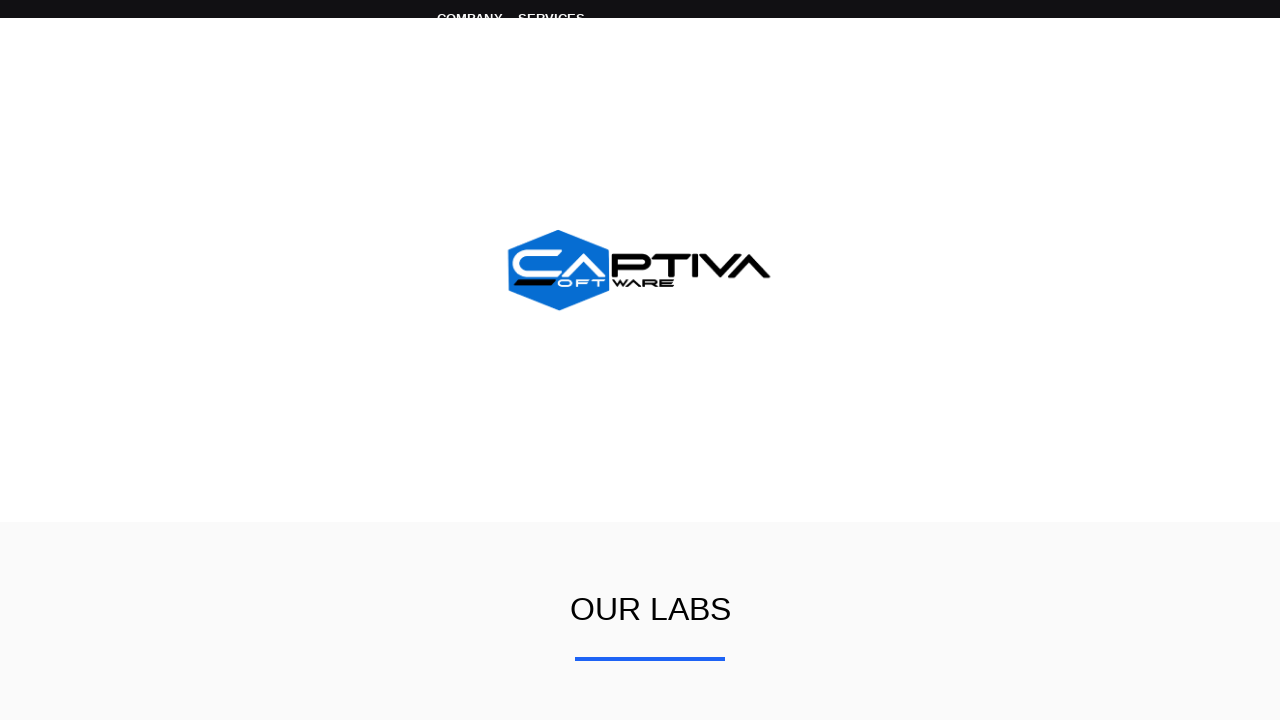

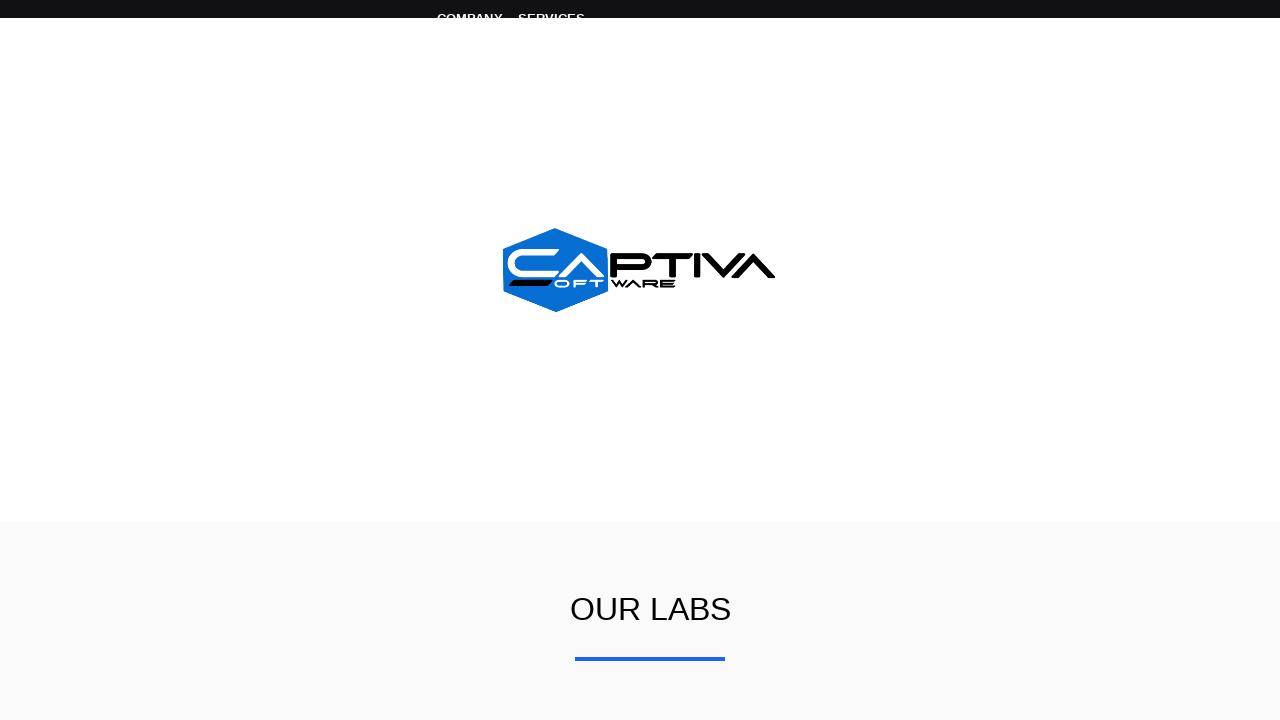